Tests theme toggle functionality by clicking the theme button twice to switch themes

Starting URL: https://carefulbitesfrontend.azurewebsites.net/

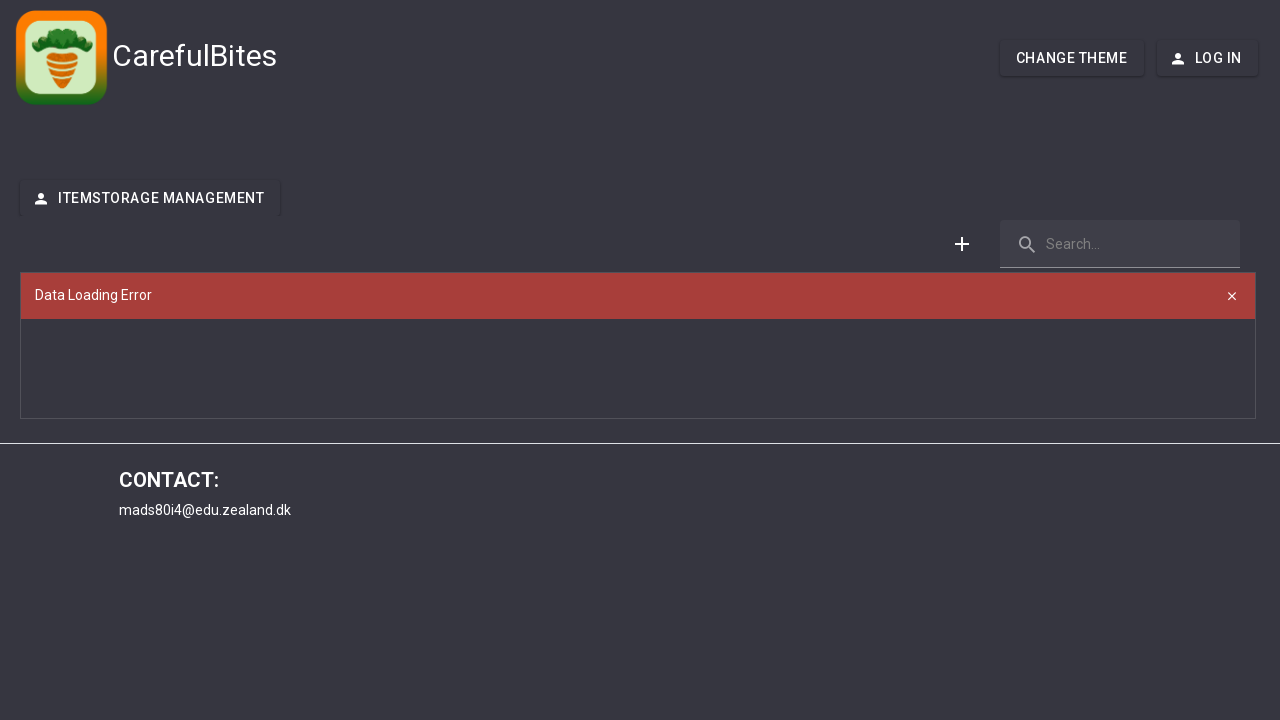

Clicked theme button to change theme at (1072, 58) on #theme-button
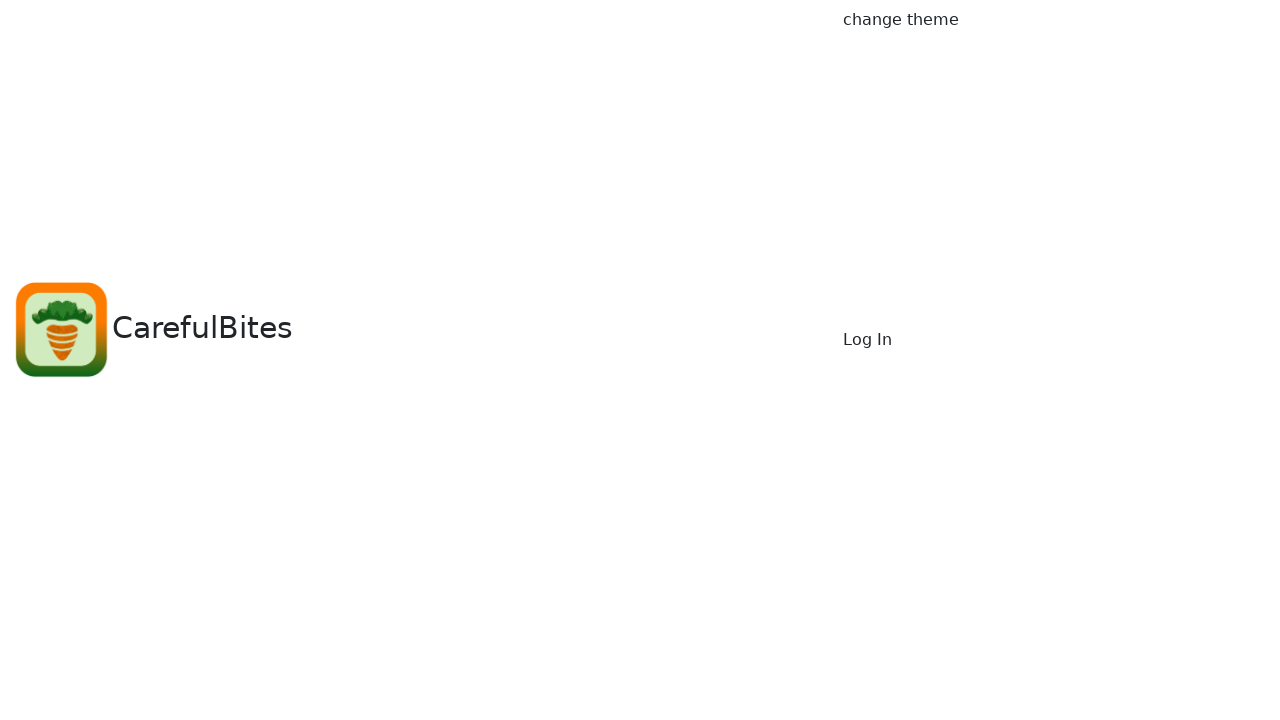

Waited for theme change to apply
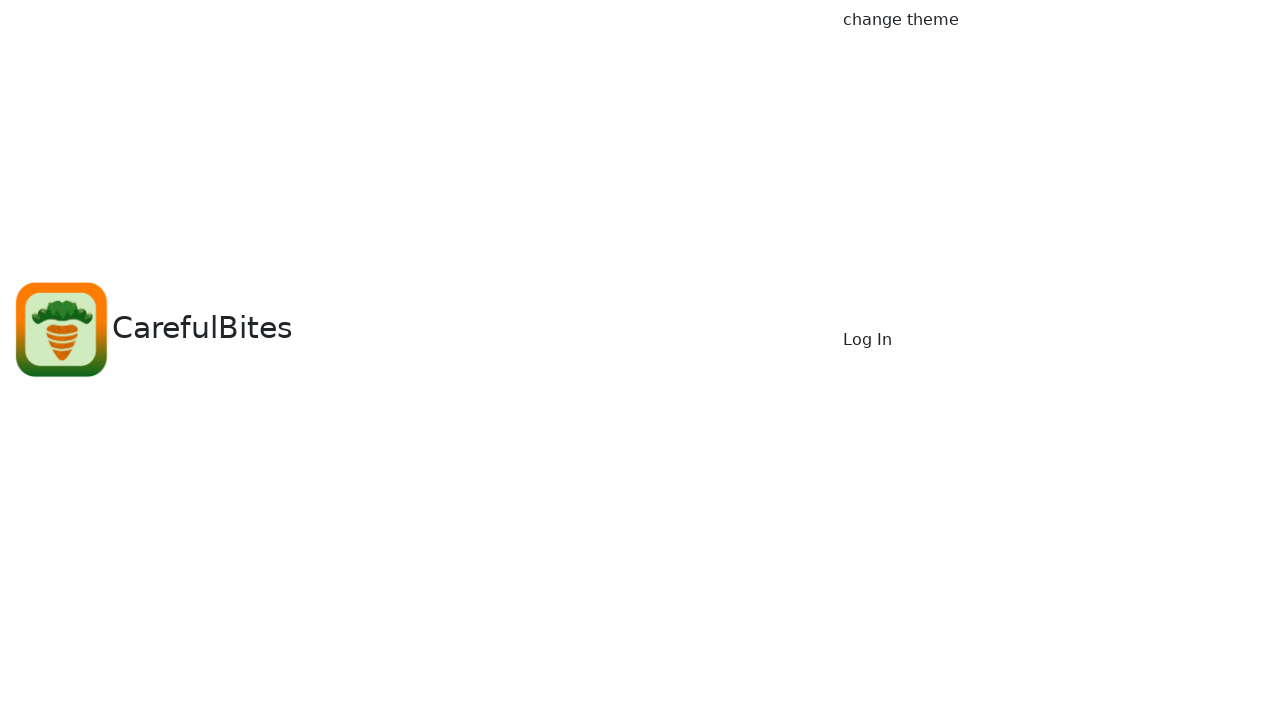

Clicked theme button again to revert to original theme at (1050, 168) on #theme-button
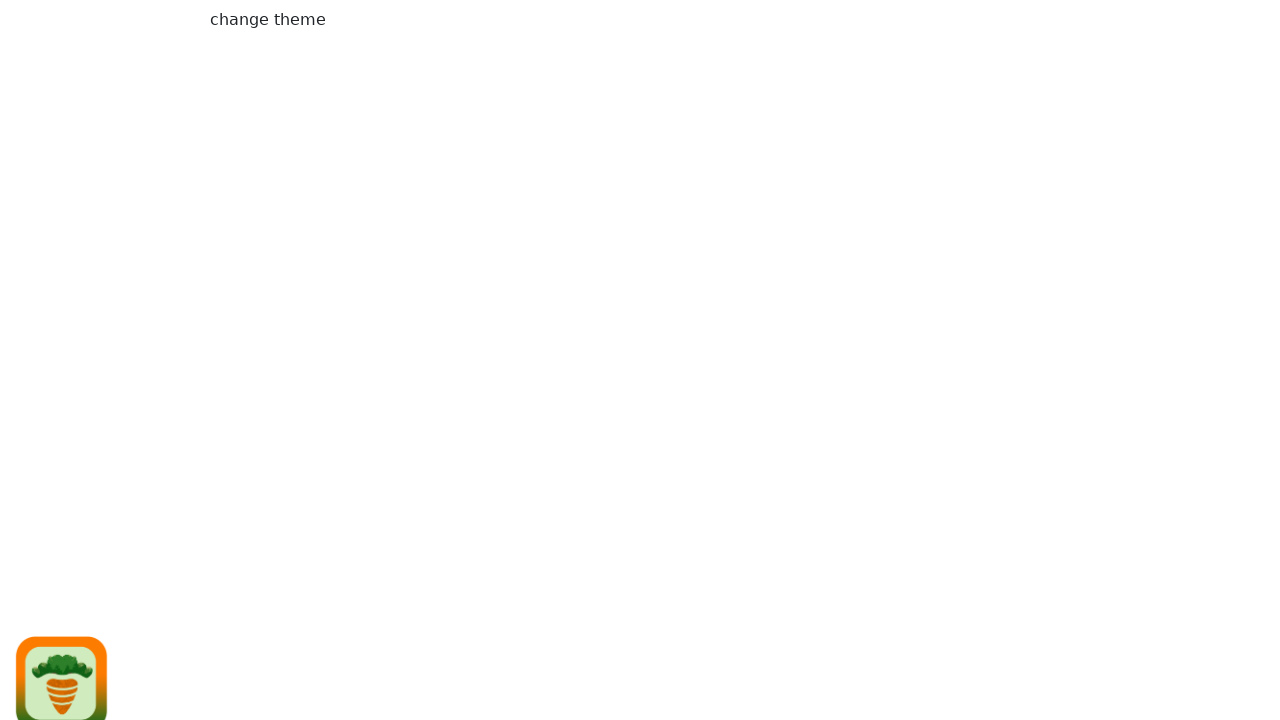

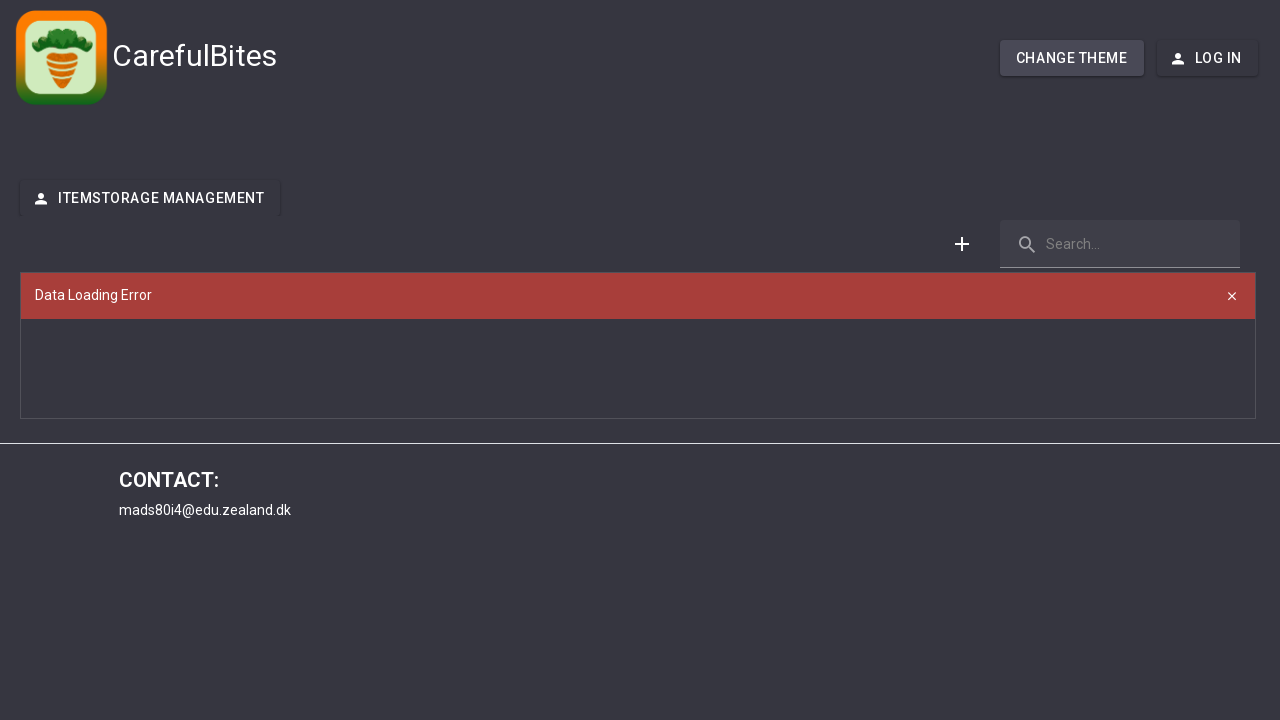